Tests dynamic control functionality by verifying a textbox is initially disabled, clicking Enable button, and confirming it becomes enabled with a success message

Starting URL: https://the-internet.herokuapp.com/dynamic_controls

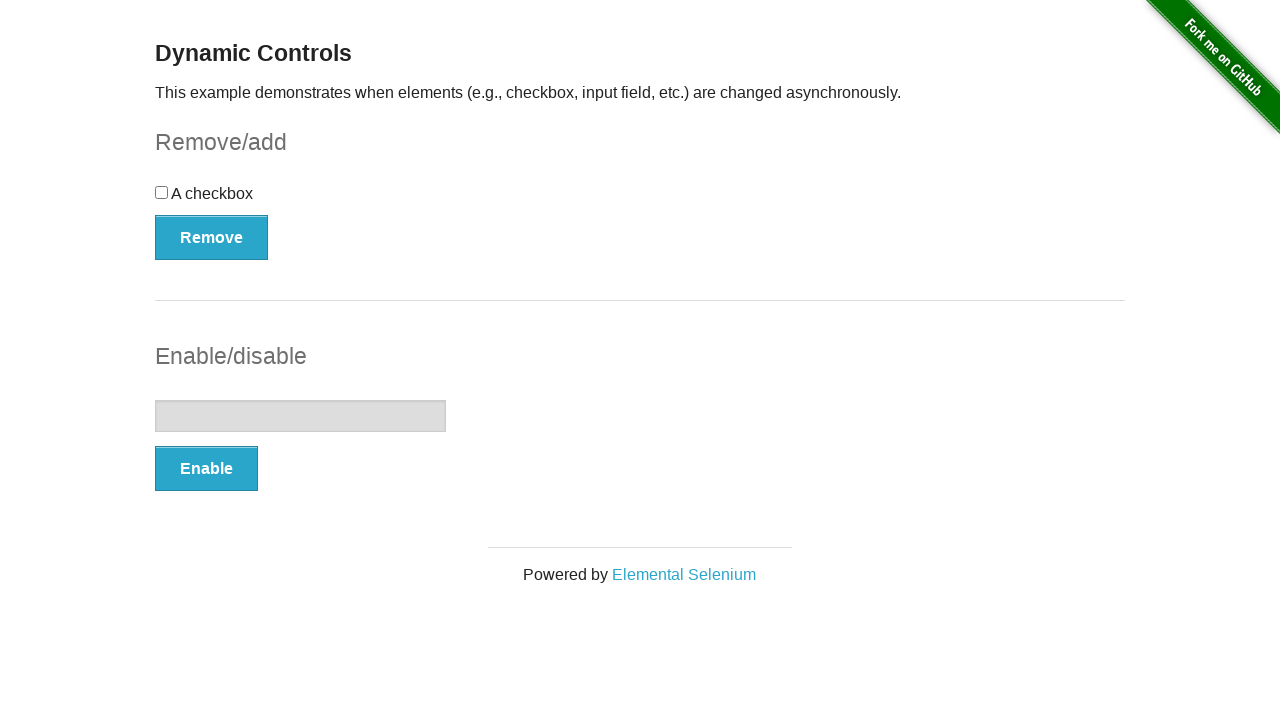

Verified textbox is initially disabled
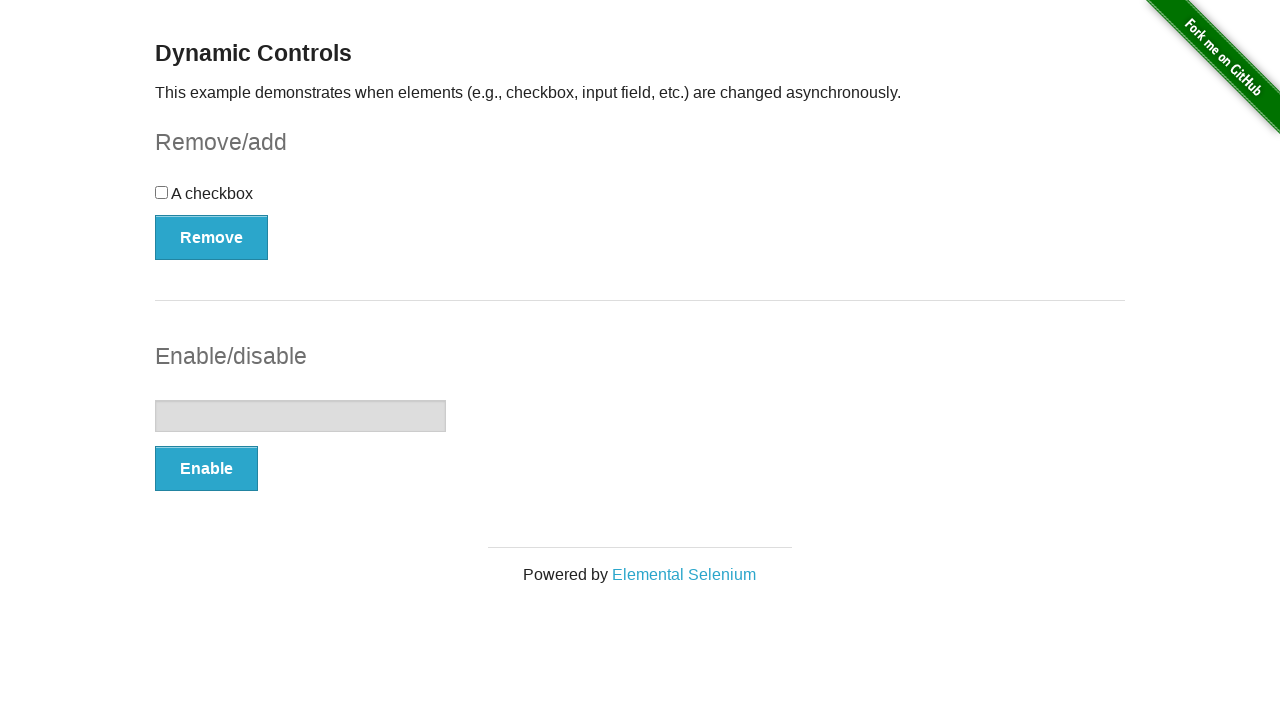

Clicked Enable button at (206, 469) on text='Enable'
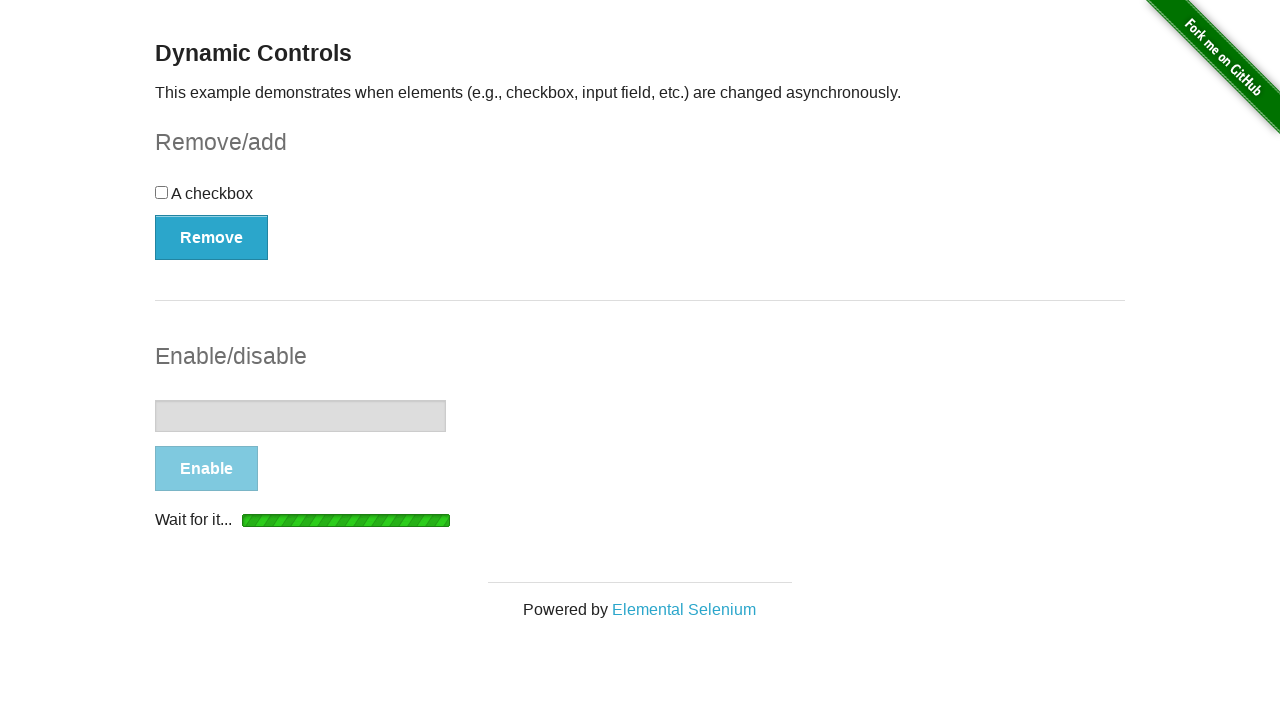

Waited for textbox to become enabled
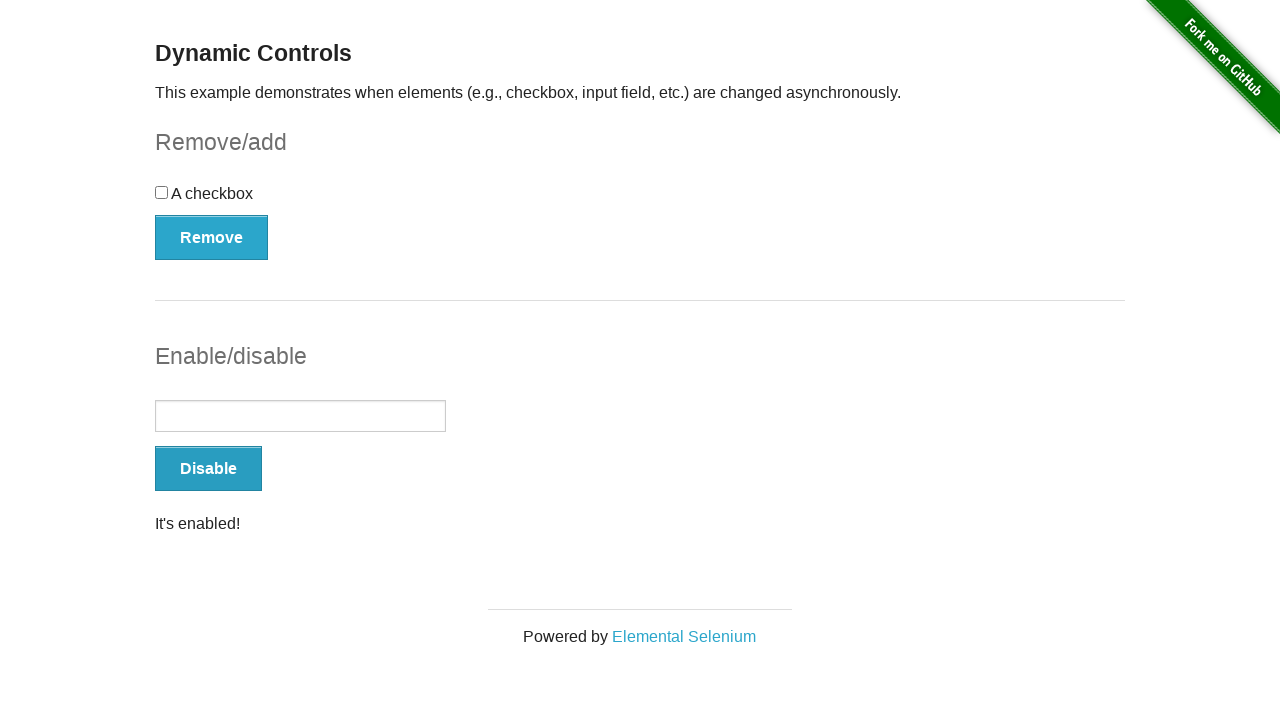

Verified textbox is now enabled
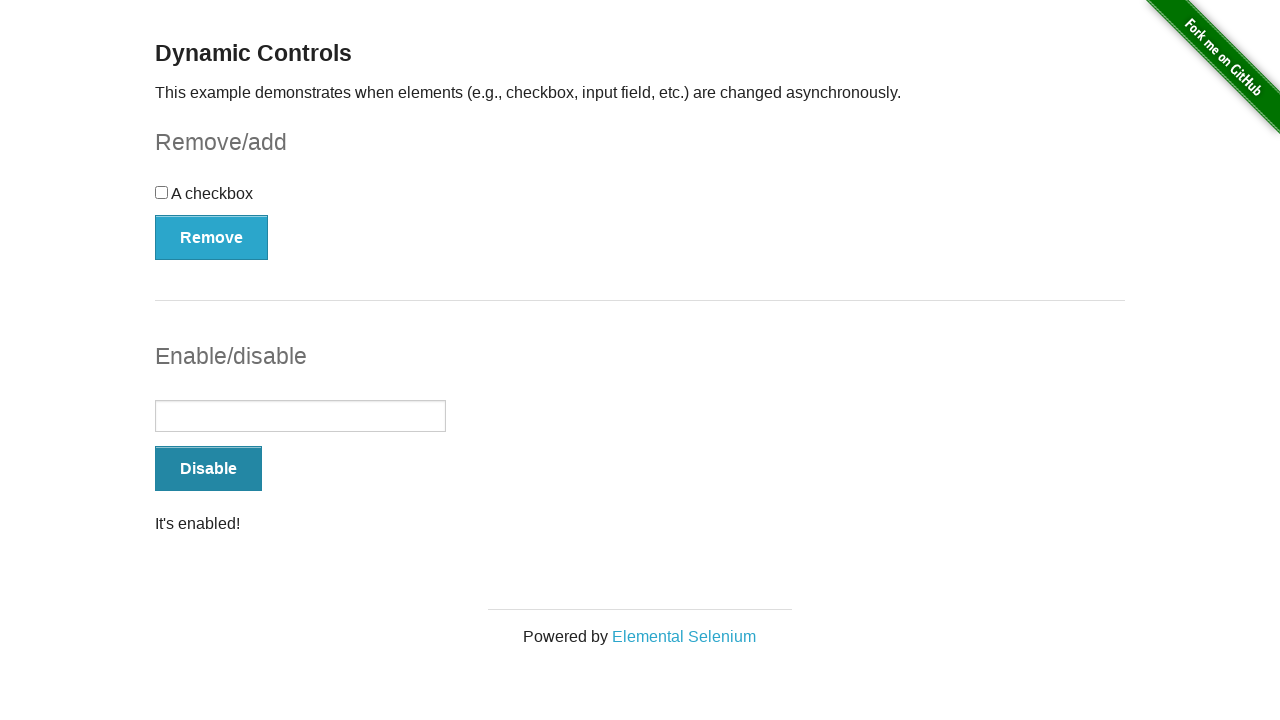

Verified success message 'It's enabled!' is displayed
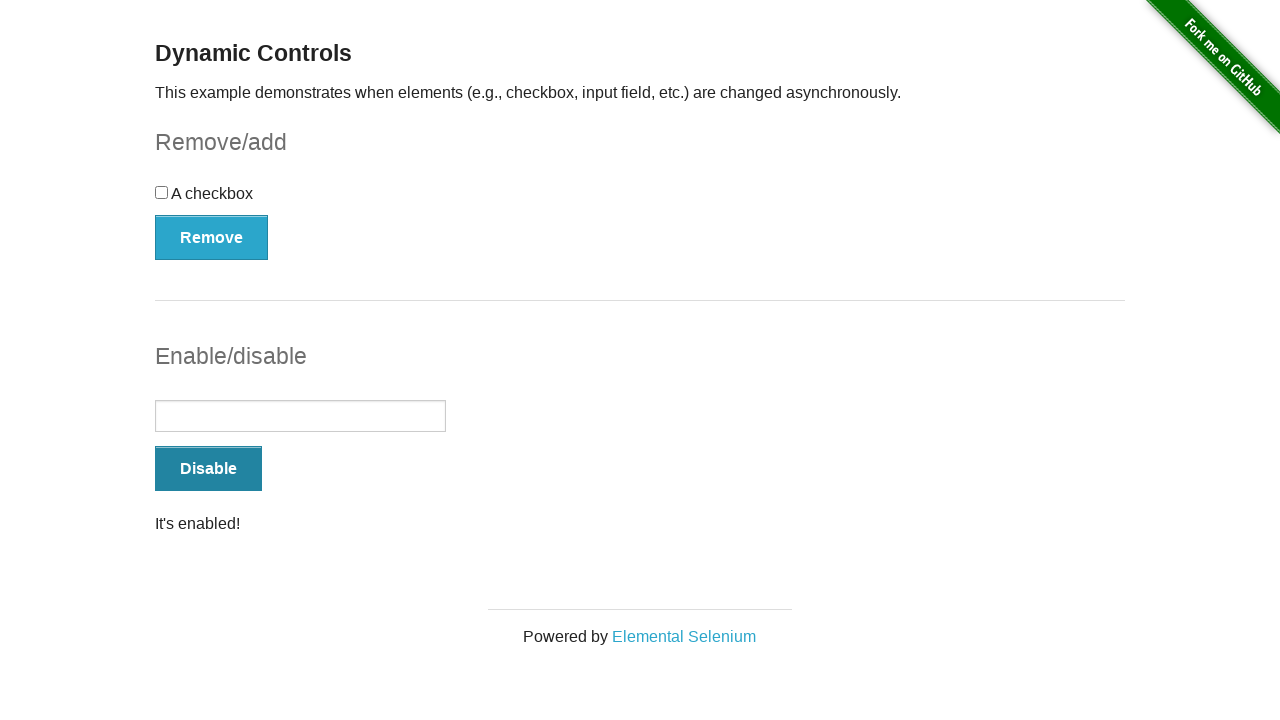

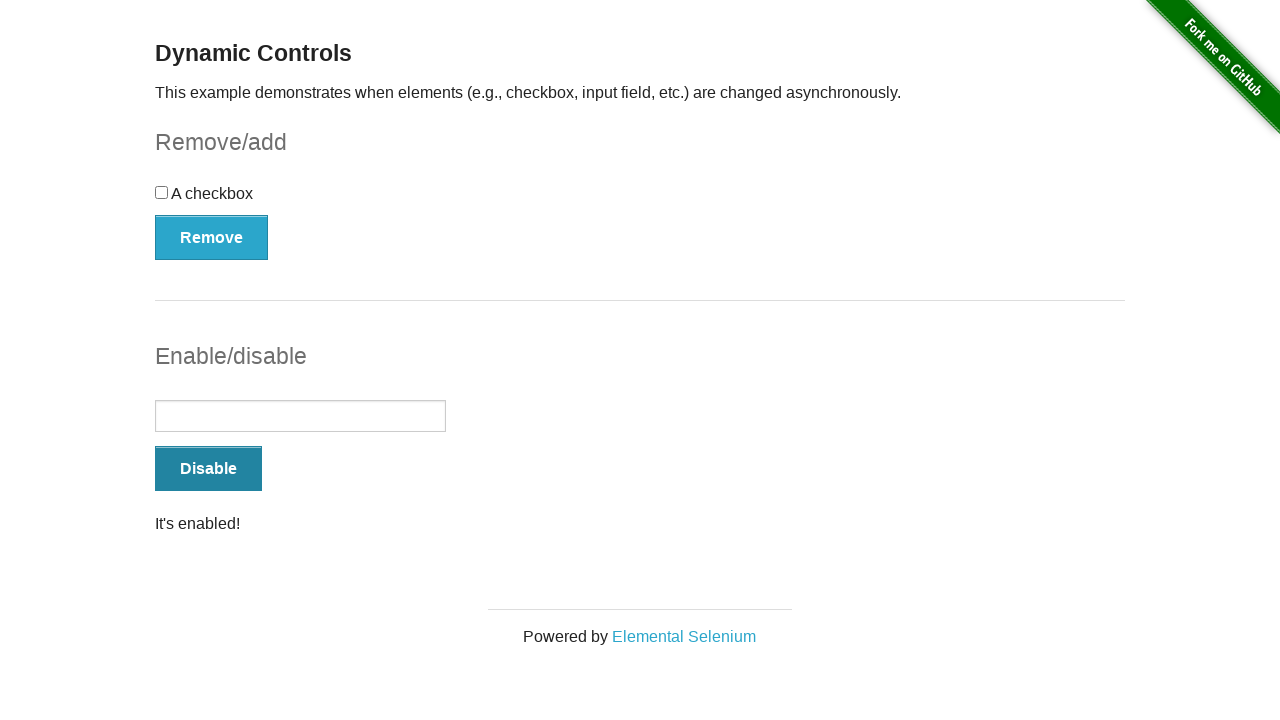